Tests double-click functionality by navigating to anhtester.com and performing a double-click action on a section title element

Starting URL: https://anhtester.com/

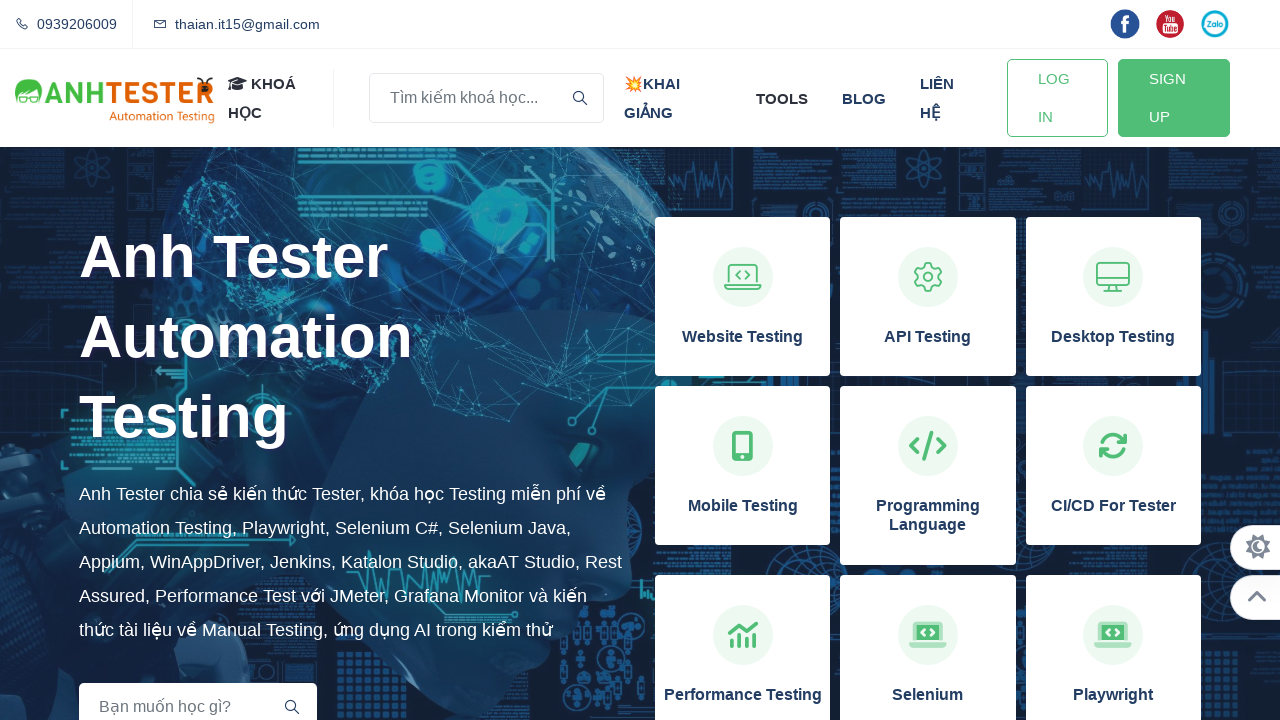

Waited for section title element to be visible
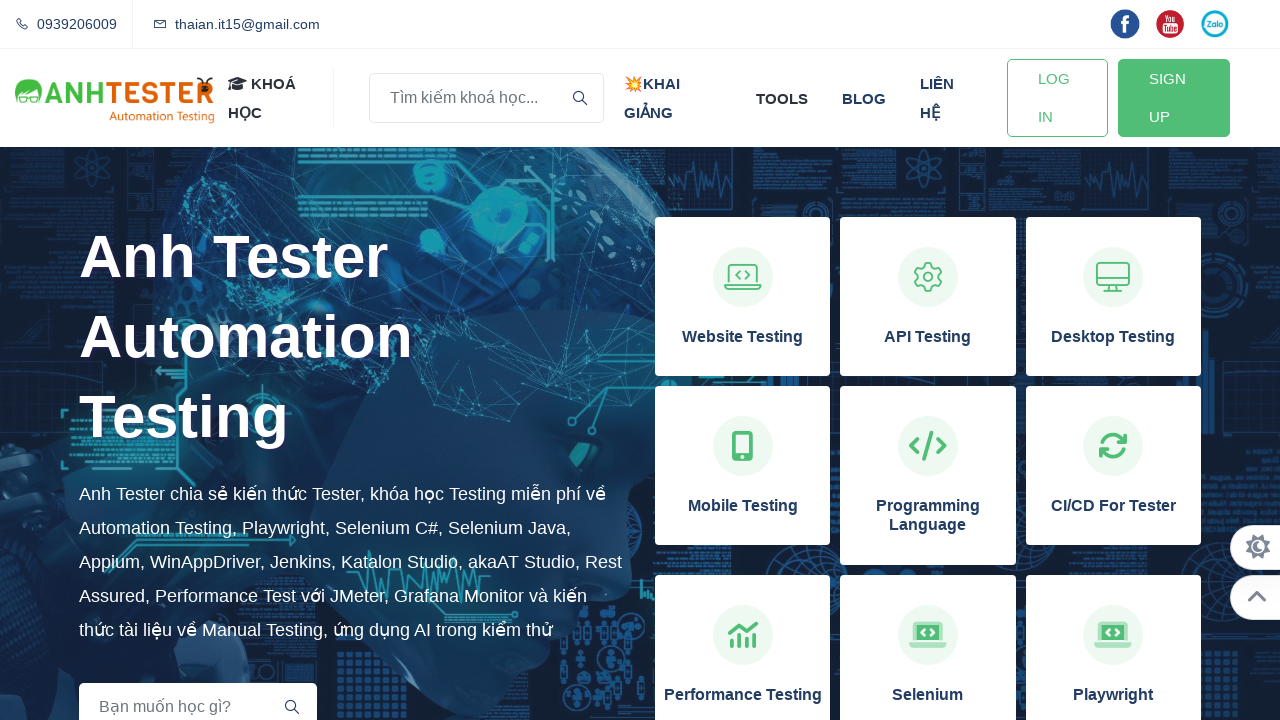

Performed double-click action on section title element at (352, 337) on (//h2[@class='section__title'])[1]
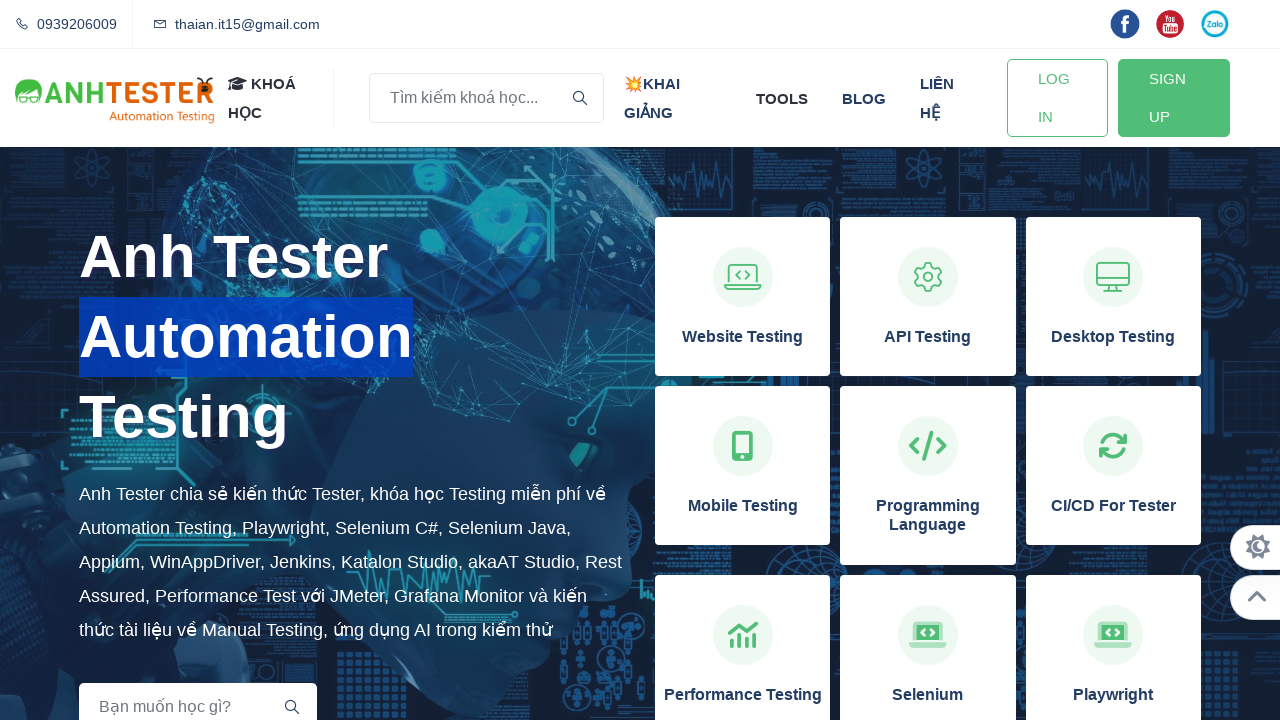

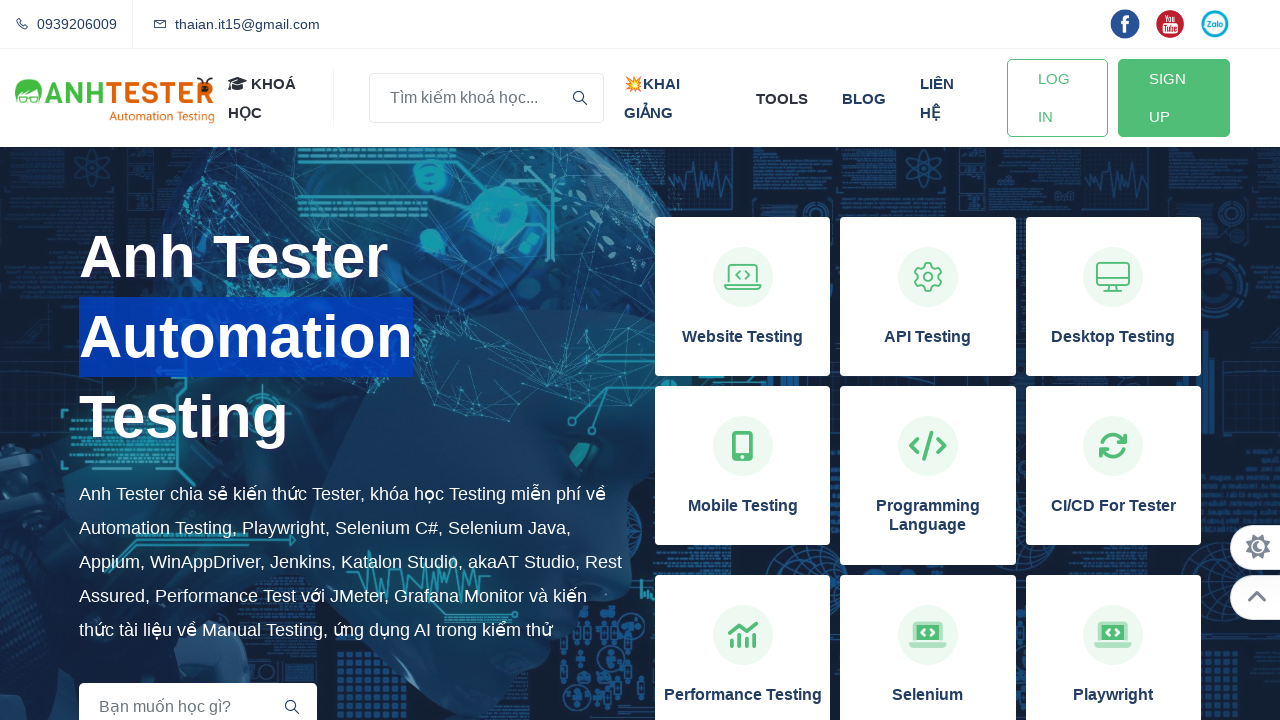